Tests viewing the user agreement by clicking the user agreement link on the passport website

Starting URL: https://b2c.passport.rt.ru

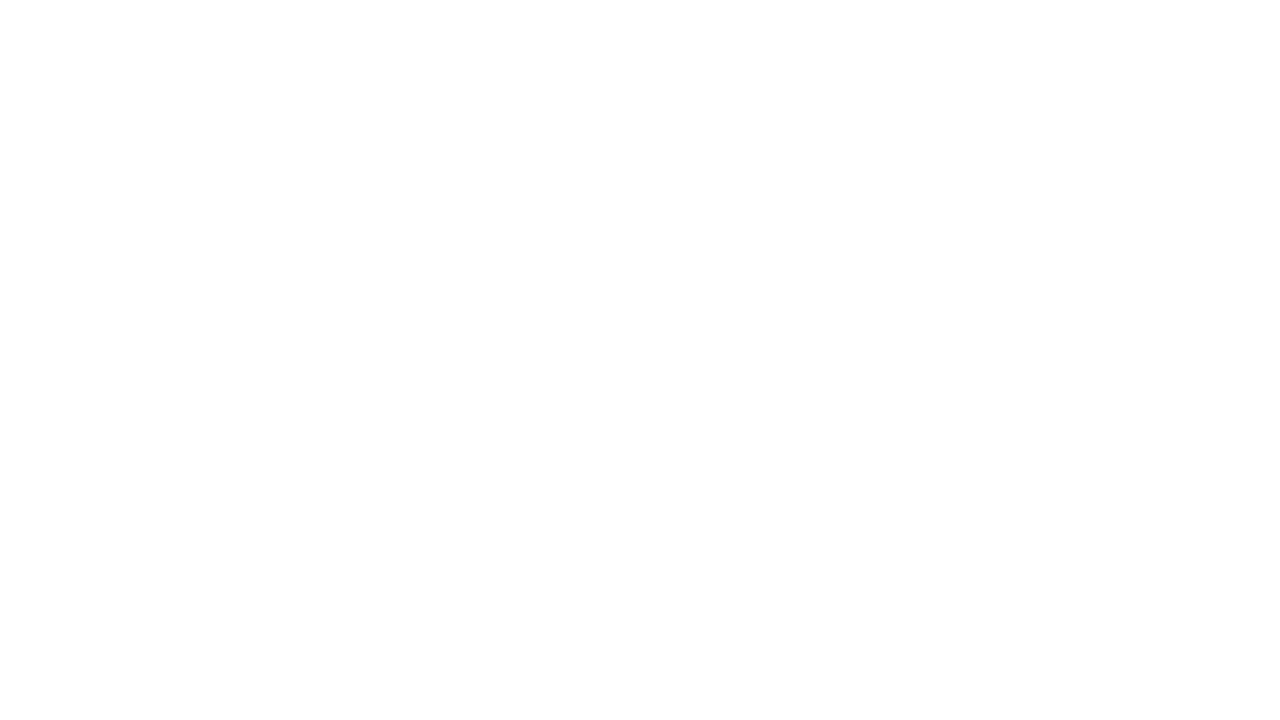

Clicked on user agreement link at (960, 517) on text=пользовательского соглашения
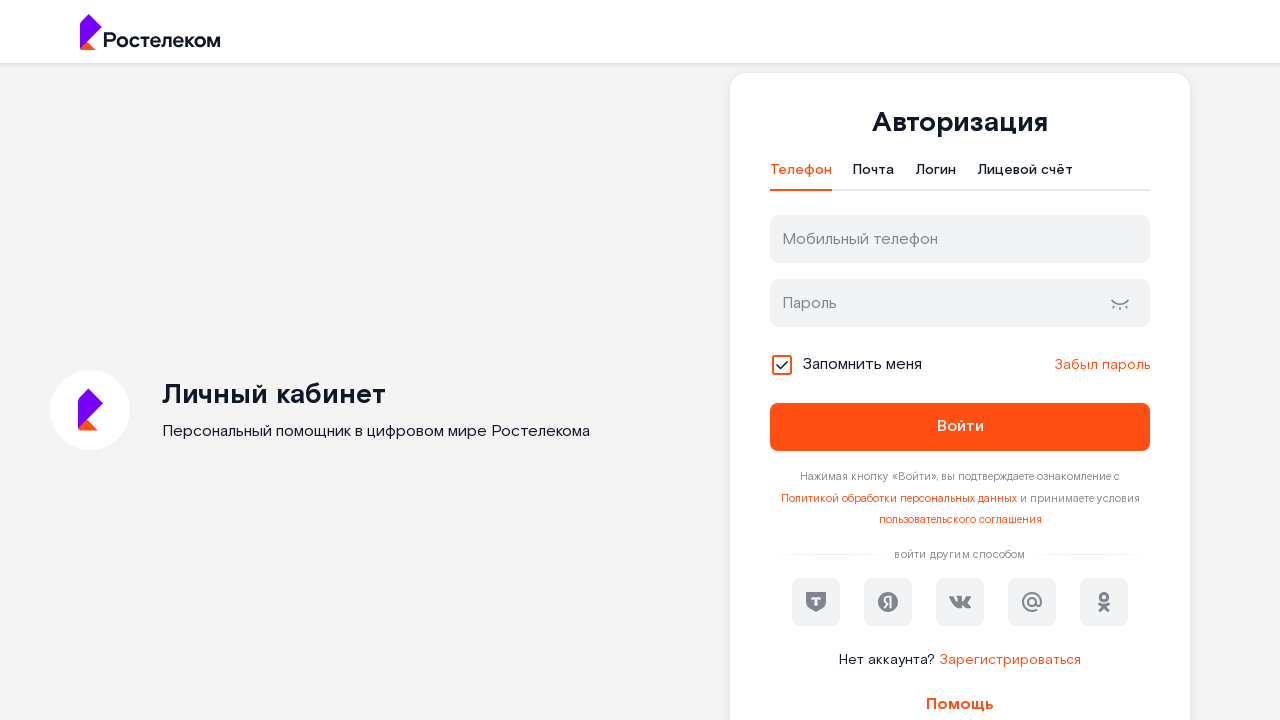

User agreement page loaded successfully
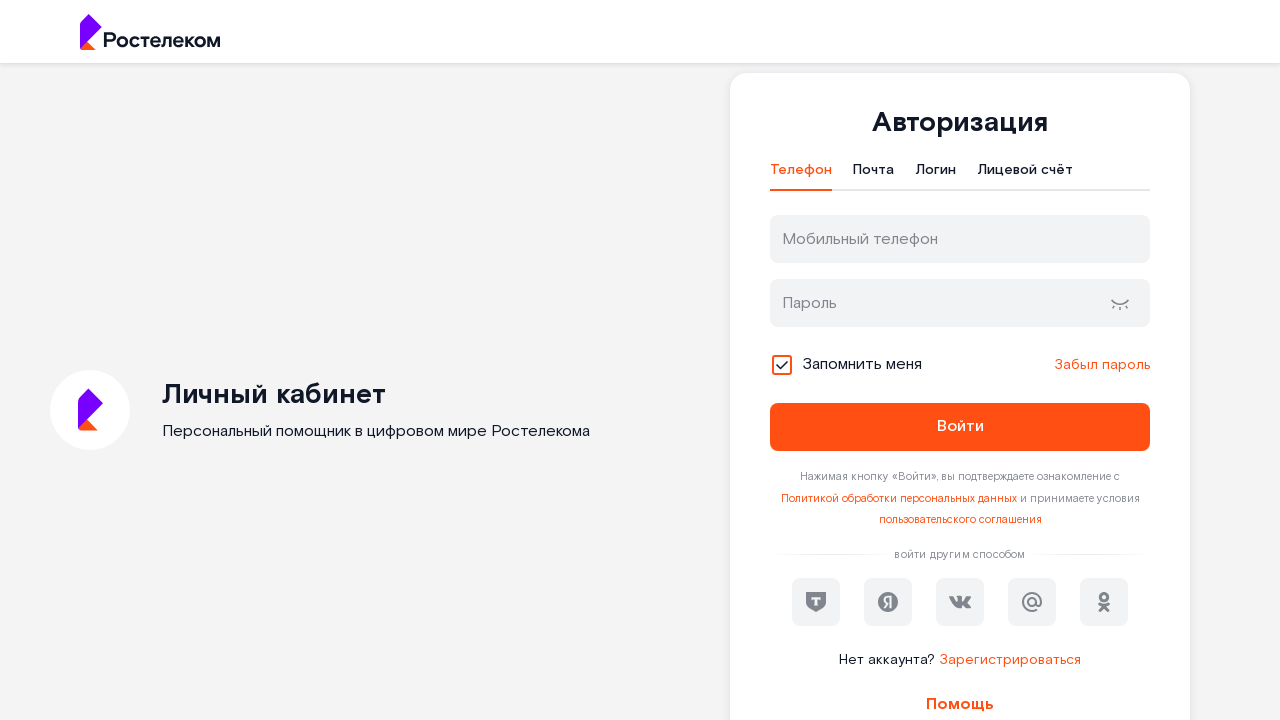

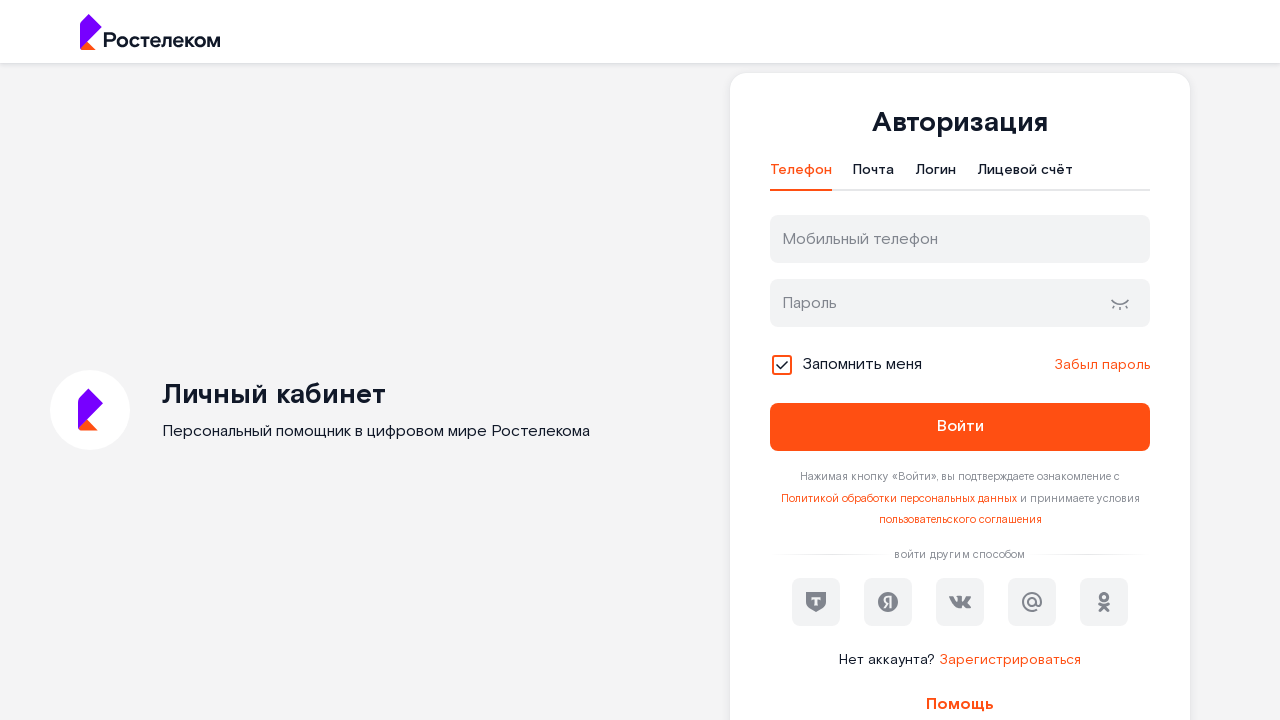